Tests date picker functionality by typing a date directly into the input field and pressing Enter

Starting URL: https://formy-project.herokuapp.com/datepicker

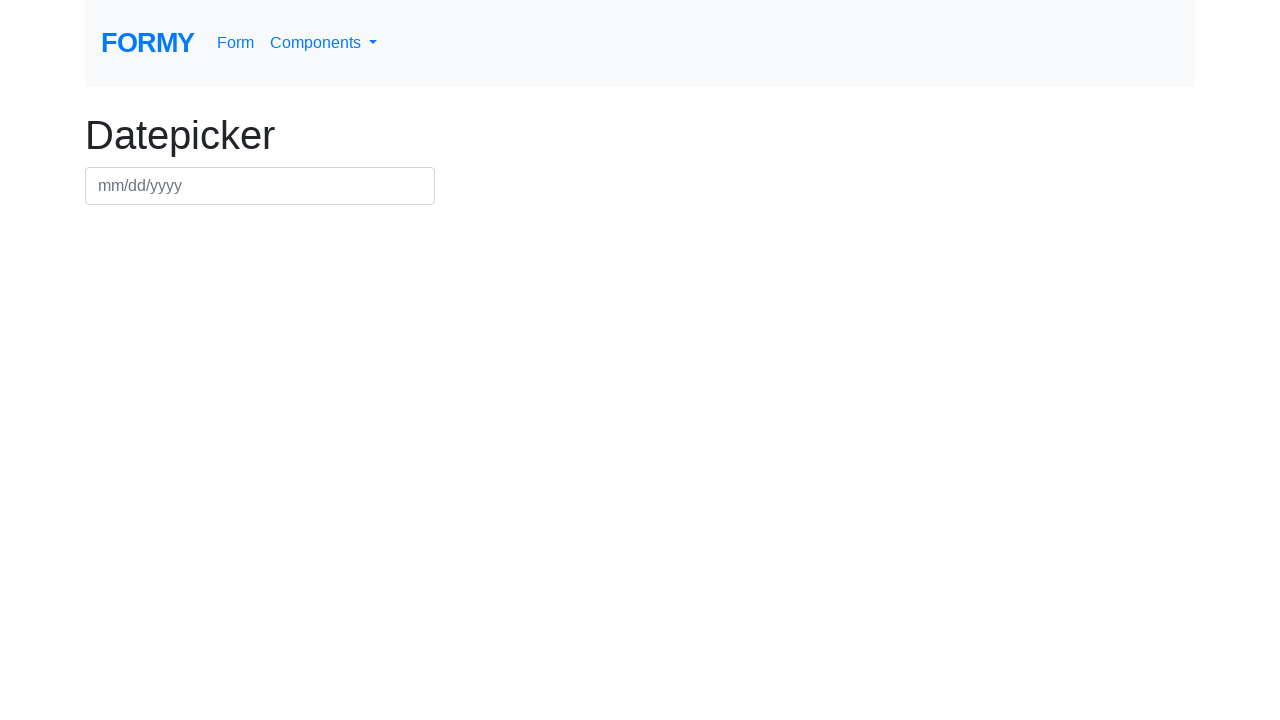

Located the date picker input field
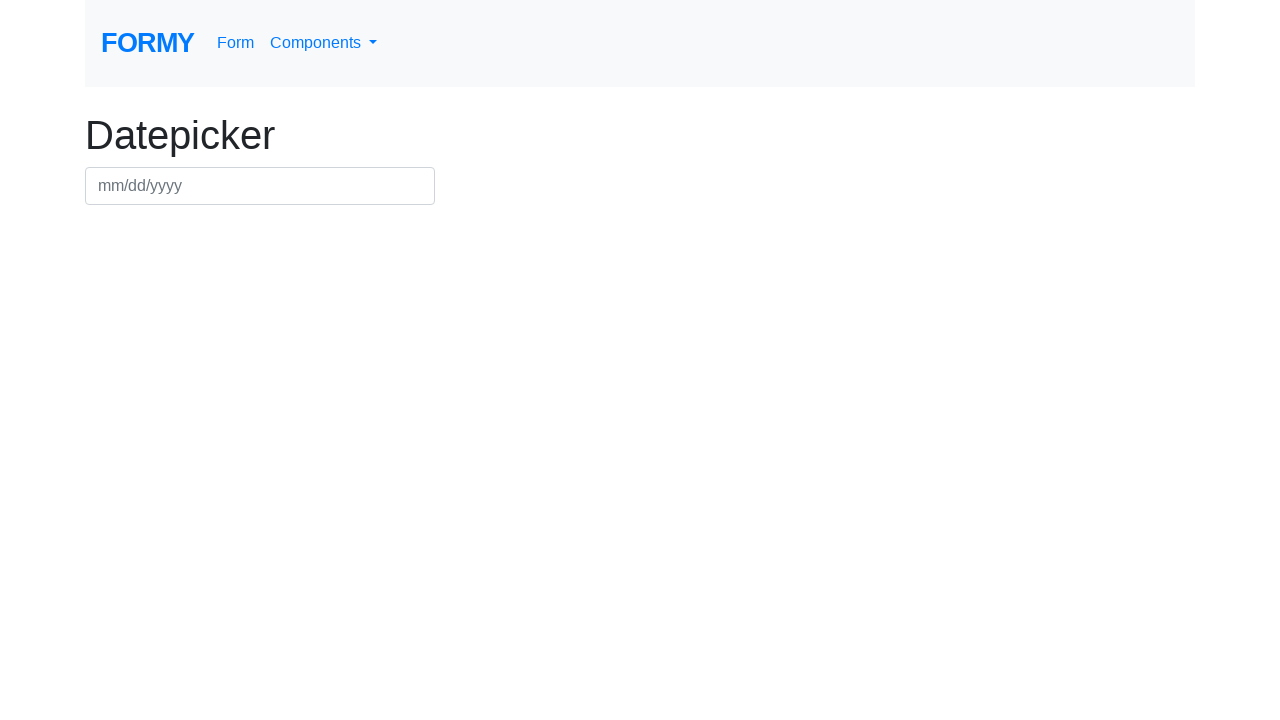

Clicked on the date picker to focus it at (260, 186) on #datepicker
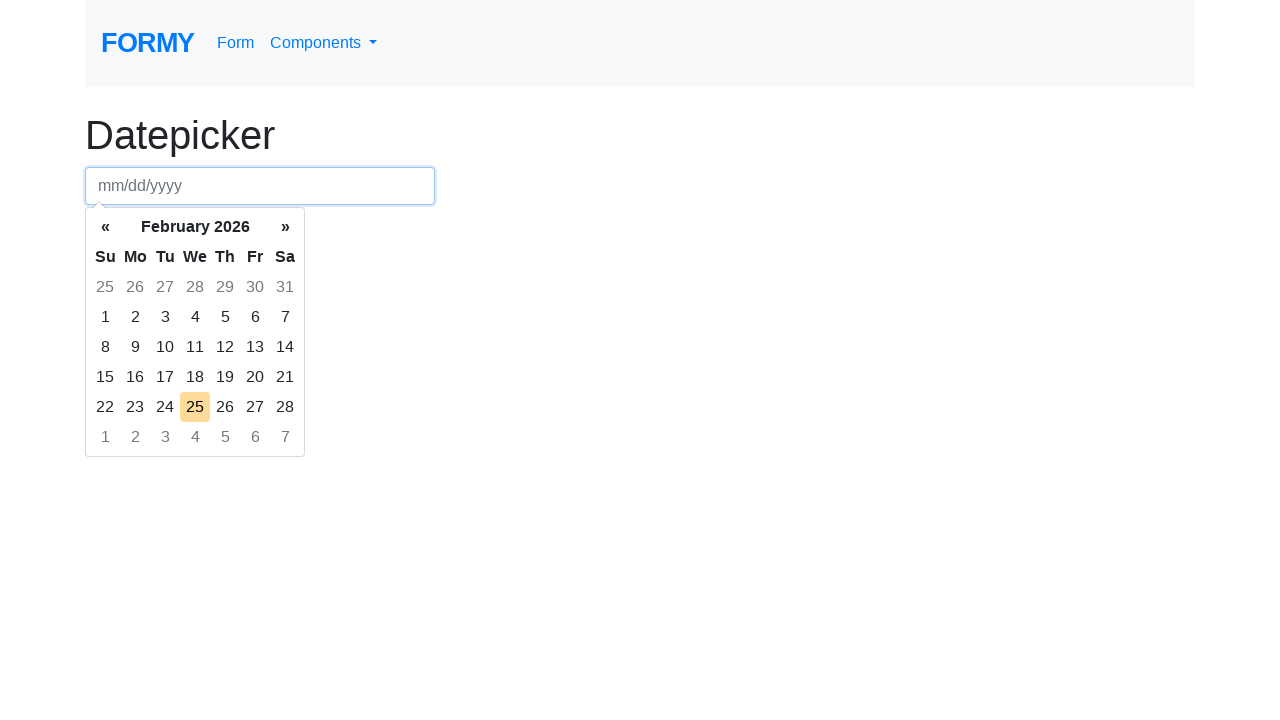

Filled date picker with '12/15/2024' on #datepicker
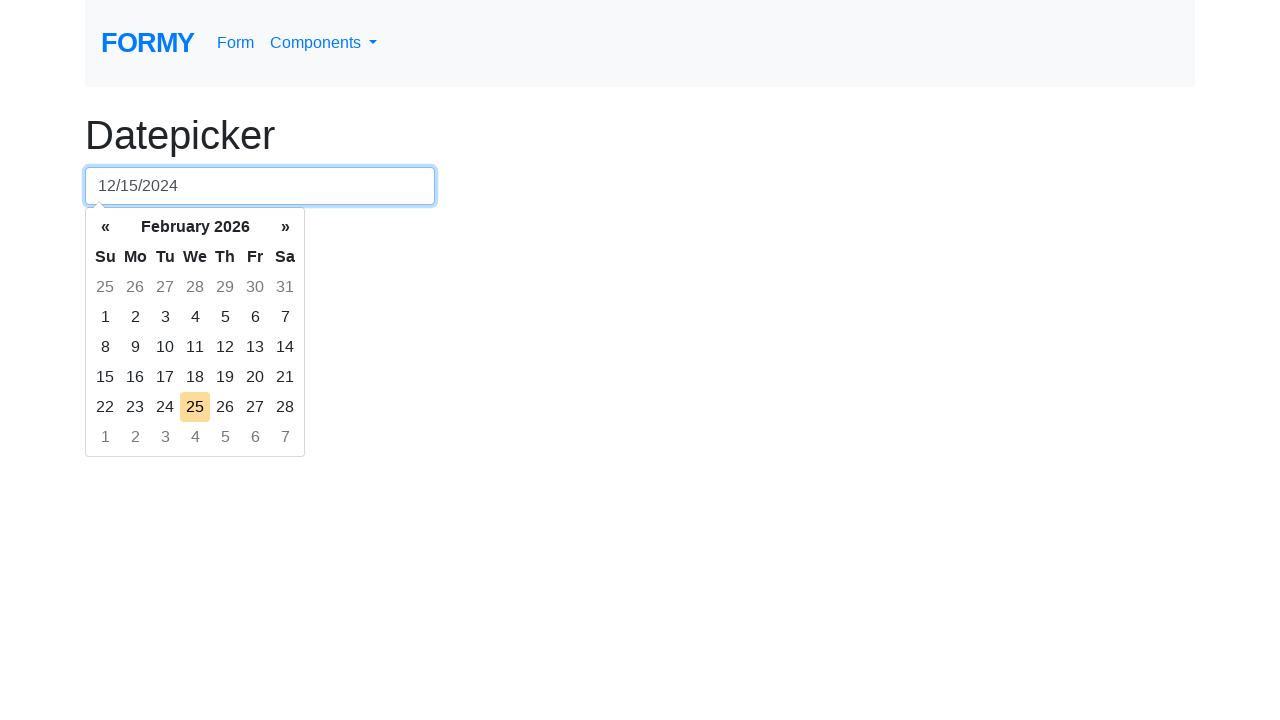

Pressed Enter to confirm the date selection on #datepicker
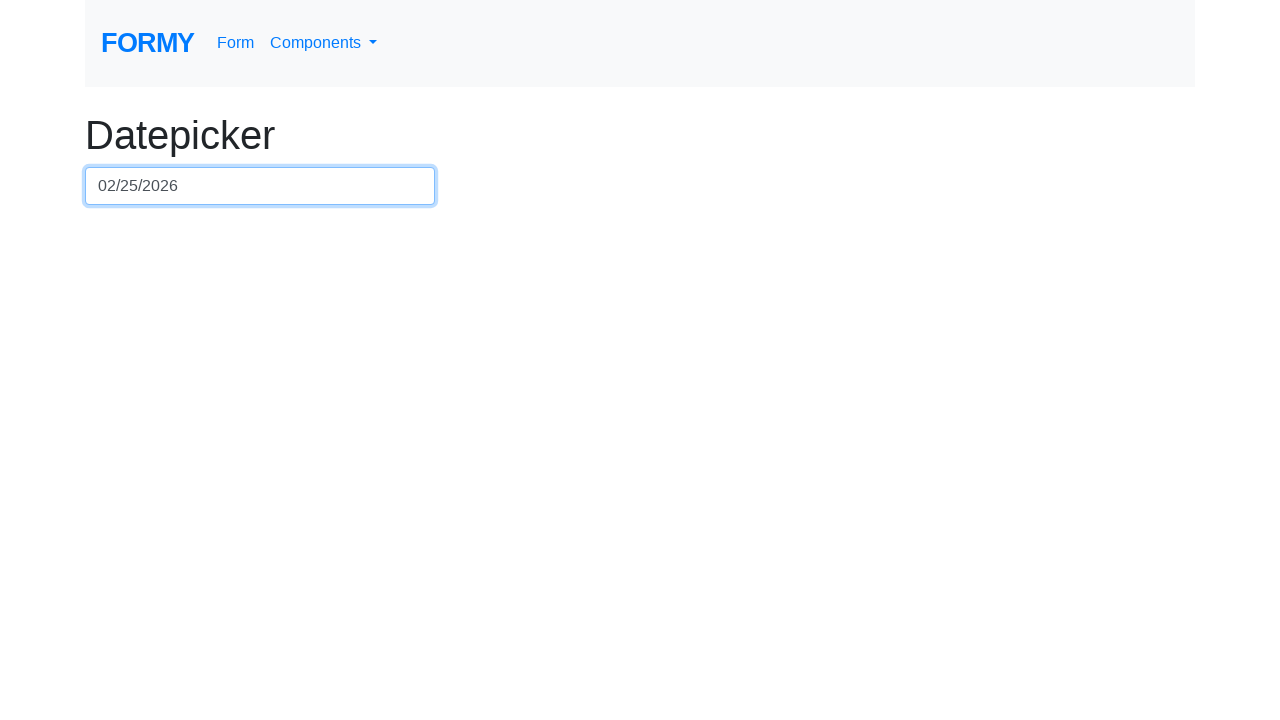

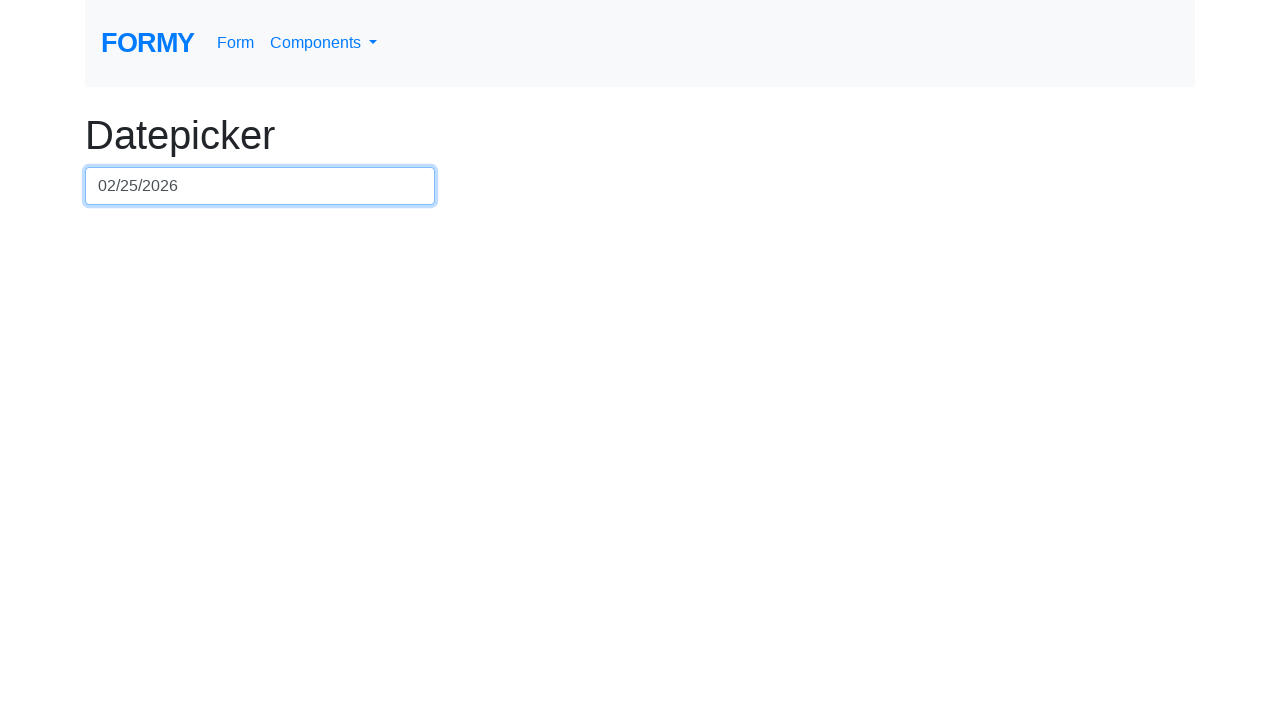